Tests radio button selection functionality by navigating to a web app and clicking on an HTML radio button element

Starting URL: https://mycab-202b5.web.app/

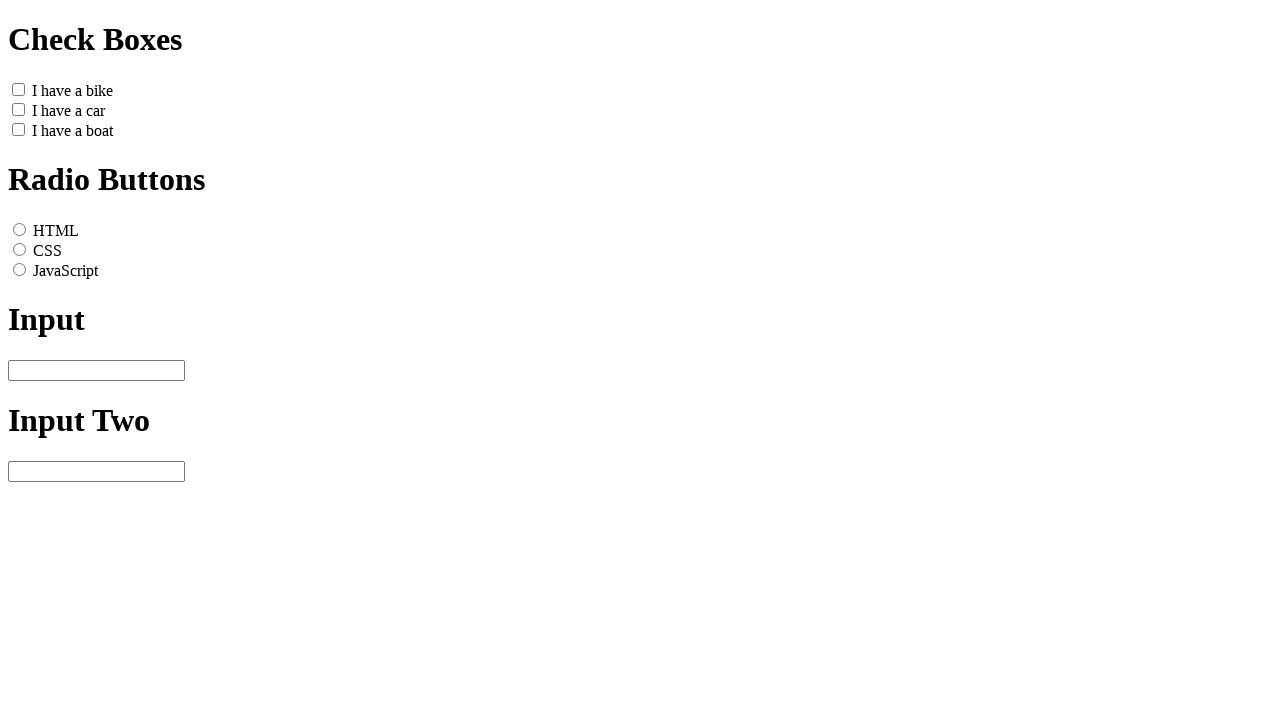

Waited for page to load (domcontentloaded state)
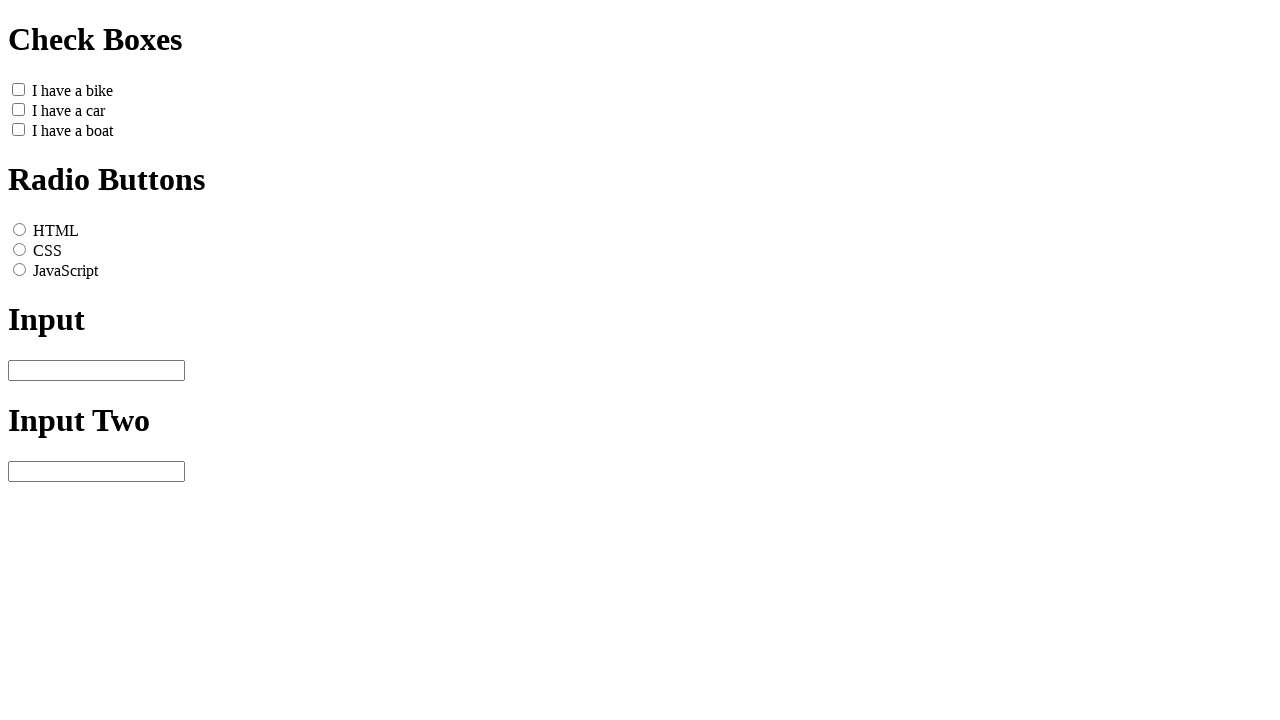

Clicked on HTML radio button element at (20, 229) on xpath=//*[@id='html']
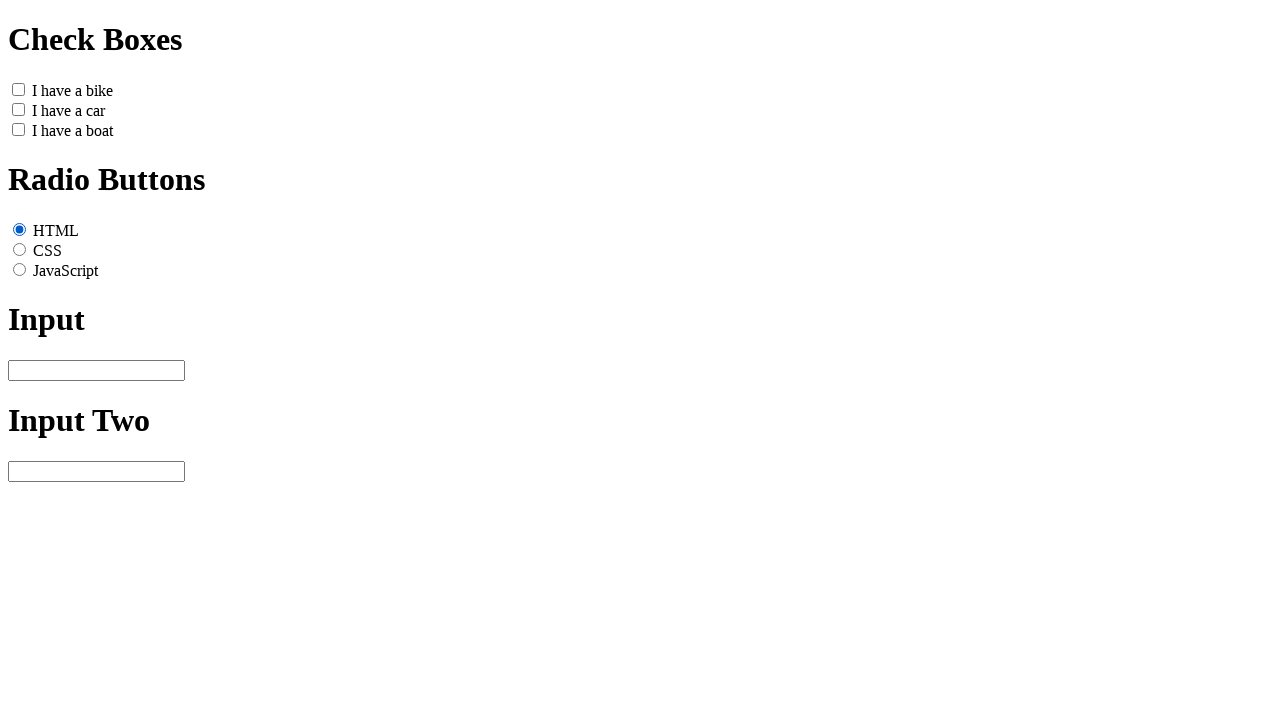

Waited 500ms to confirm radio button selection
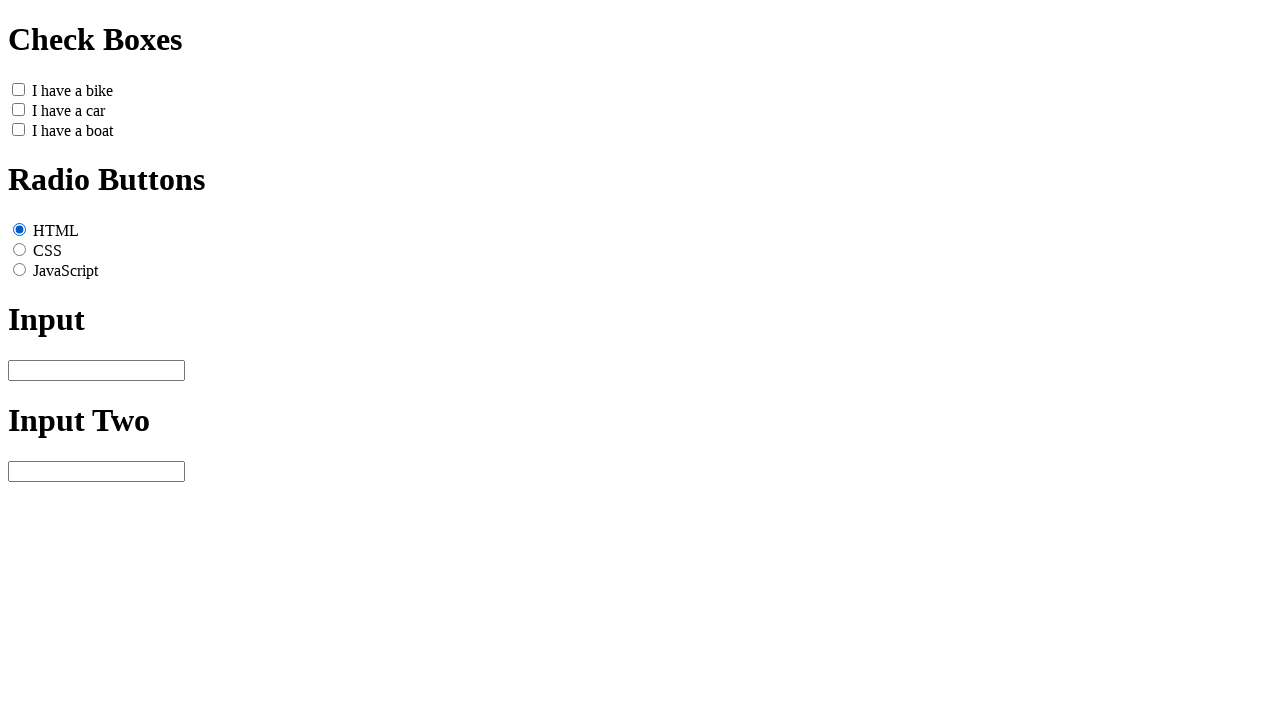

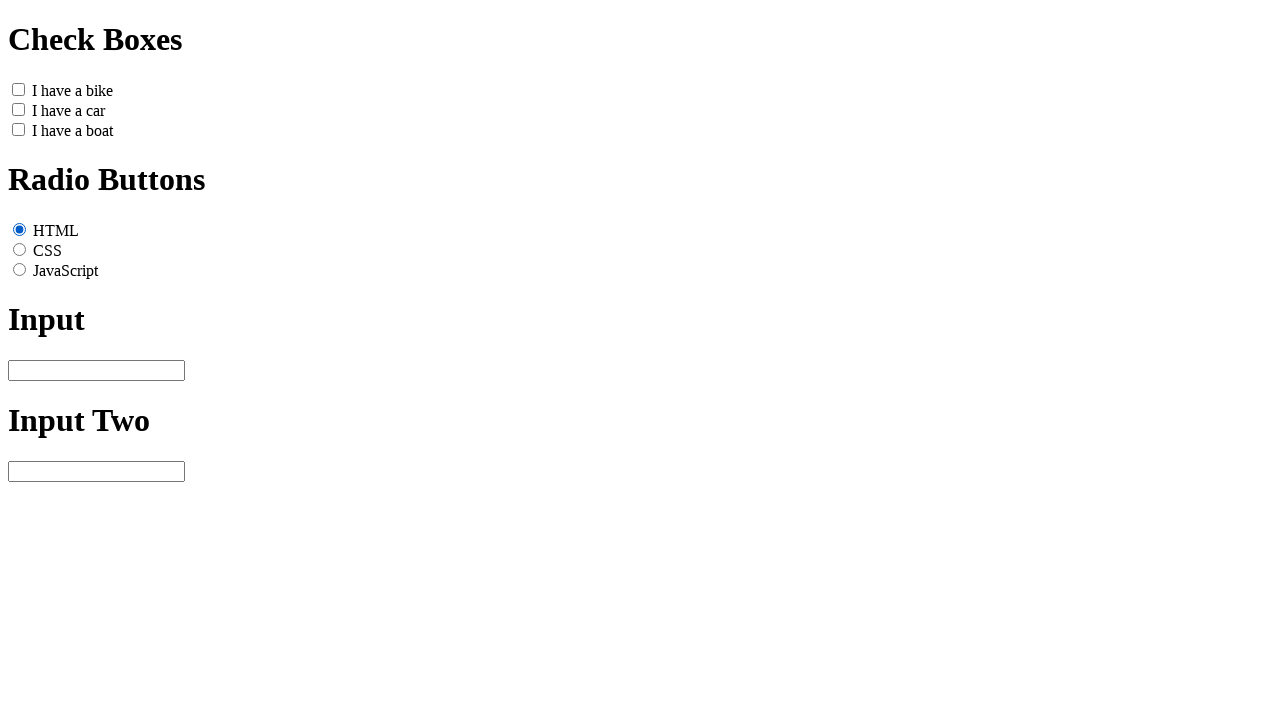